Tests iframe interaction by switching between frames and filling text inputs in both single and nested iframe scenarios

Starting URL: http://demo.automationtesting.in/Frames.html

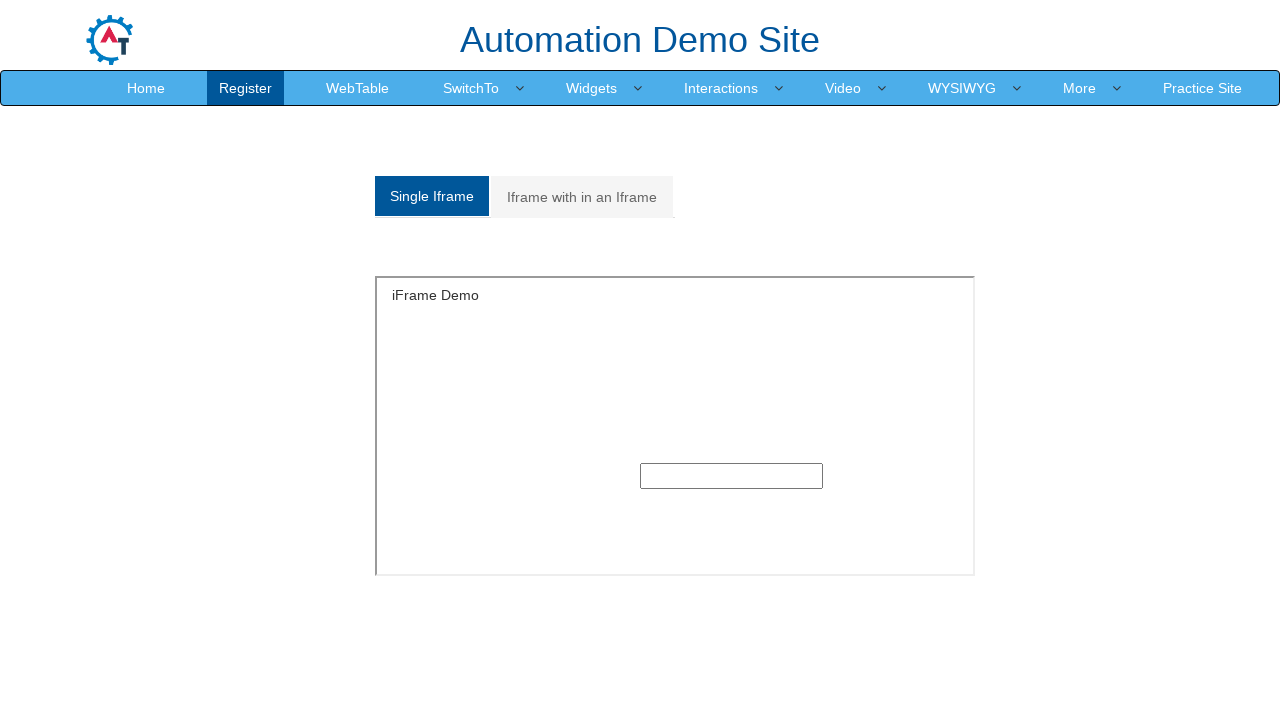

Counted 9 iframes on the page
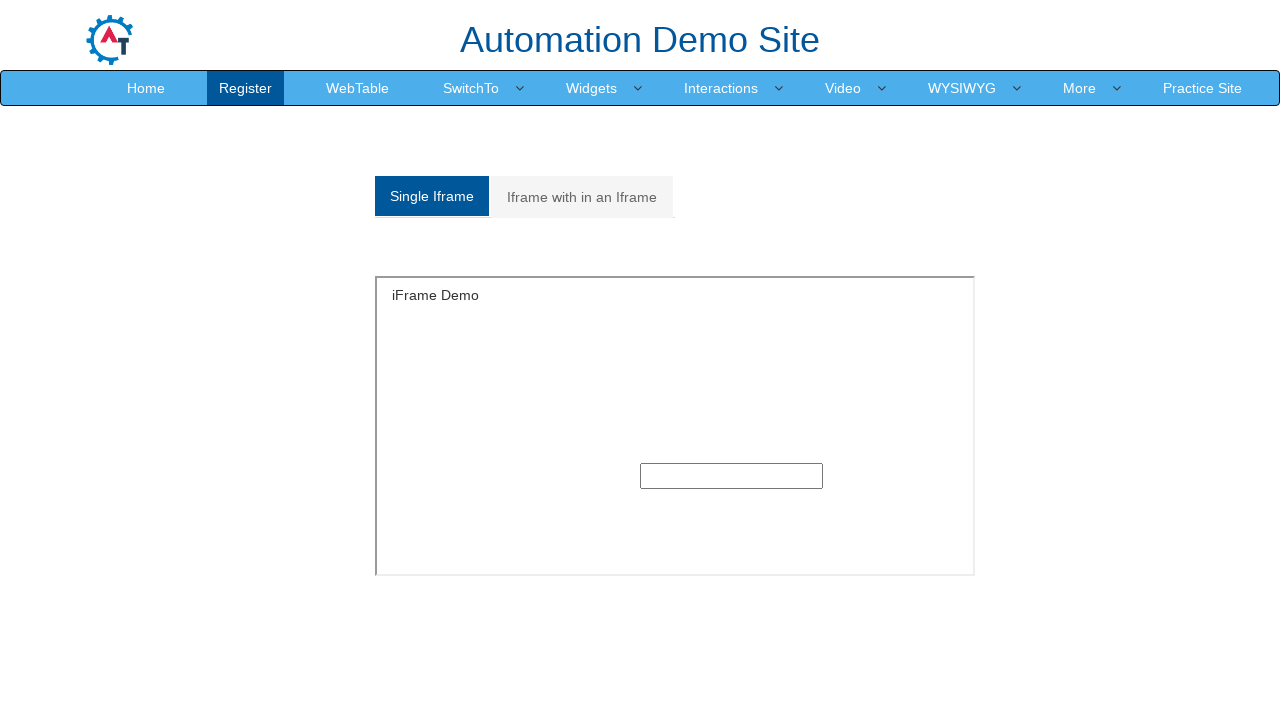

Located first iframe on the page
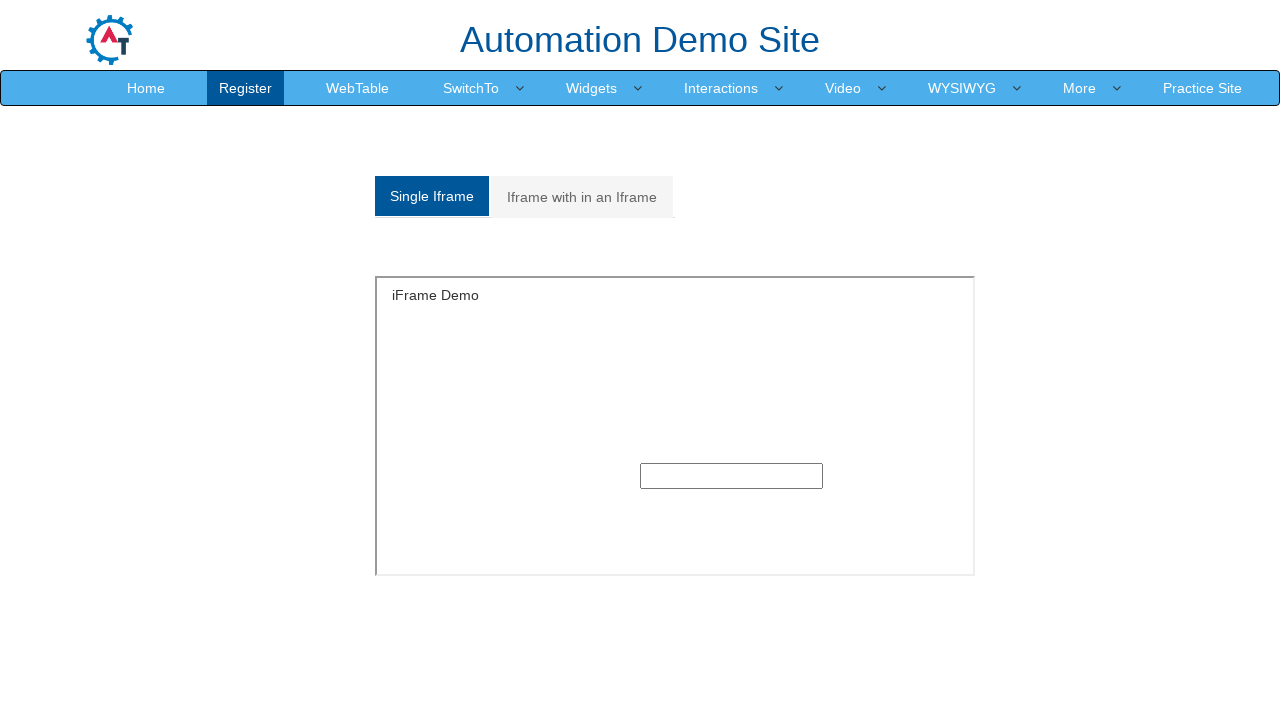

Filled text input in first iframe with 'hello' on iframe >> nth=0 >> internal:control=enter-frame >> (//input[@type='text'])[1]
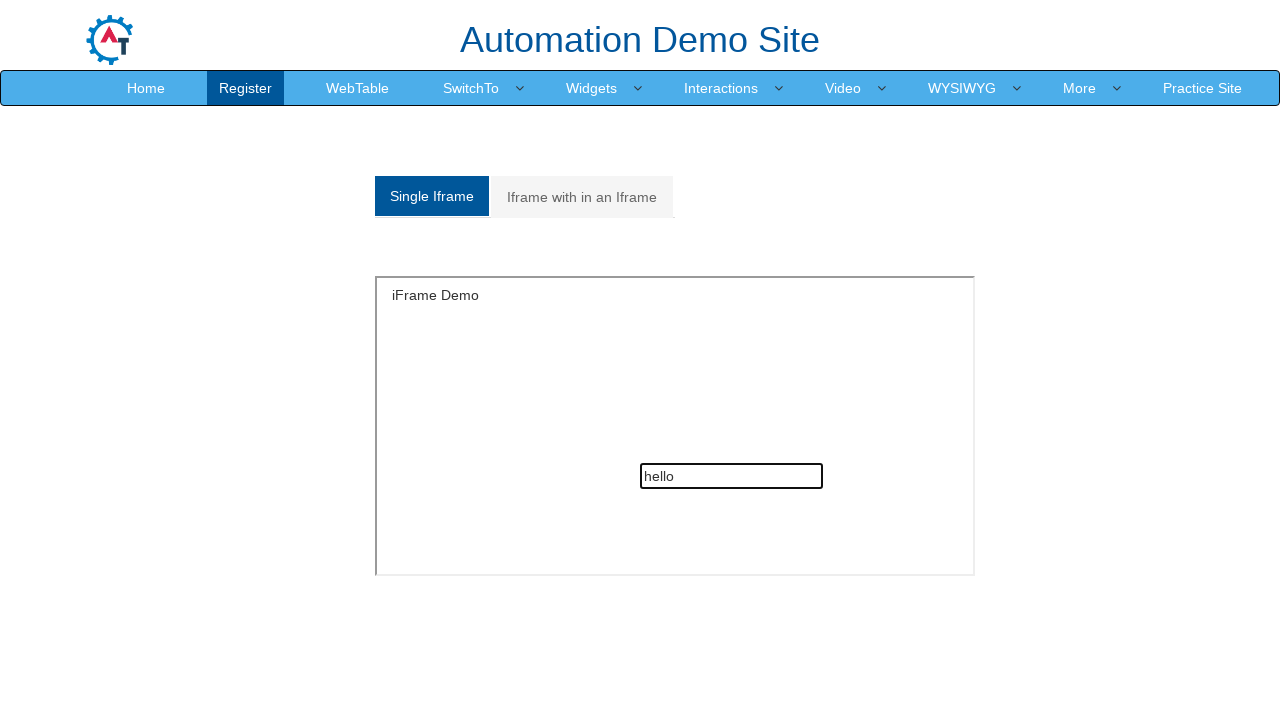

Clicked on the second analystic tab to access nested iframe at (582, 197) on (//a[@class='analystic'])[2]
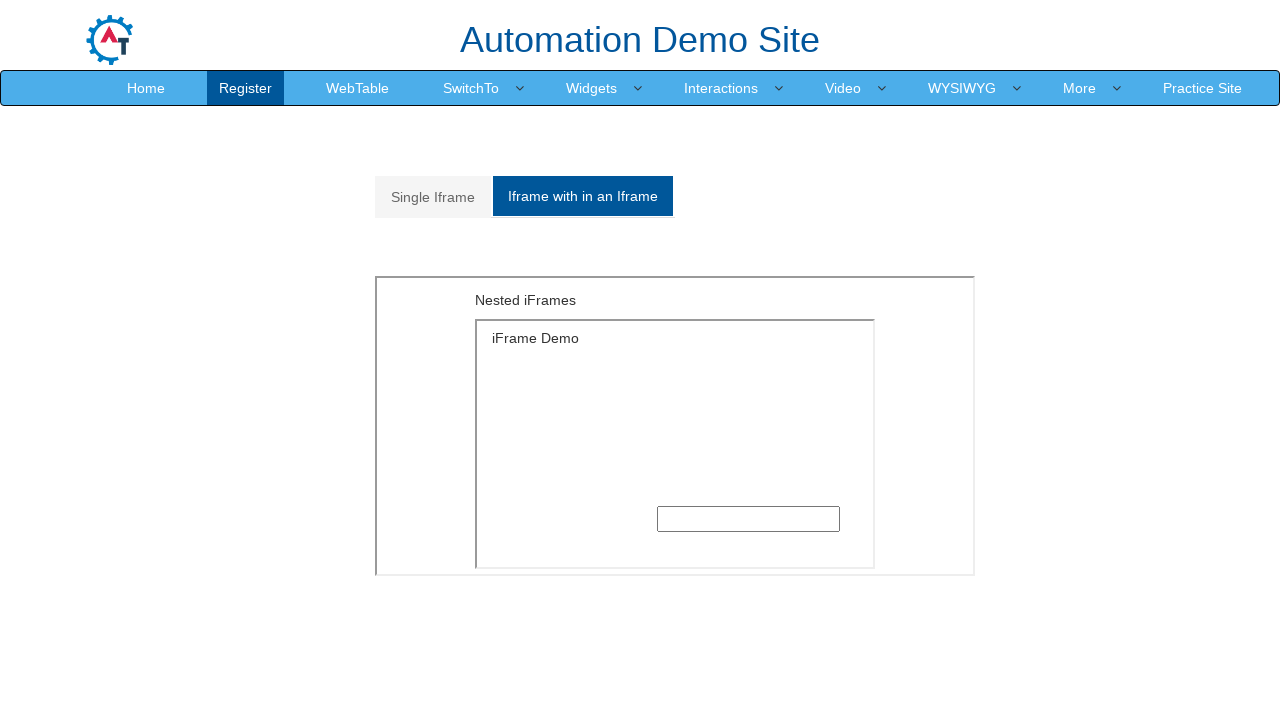

Located outer iframe at index 1
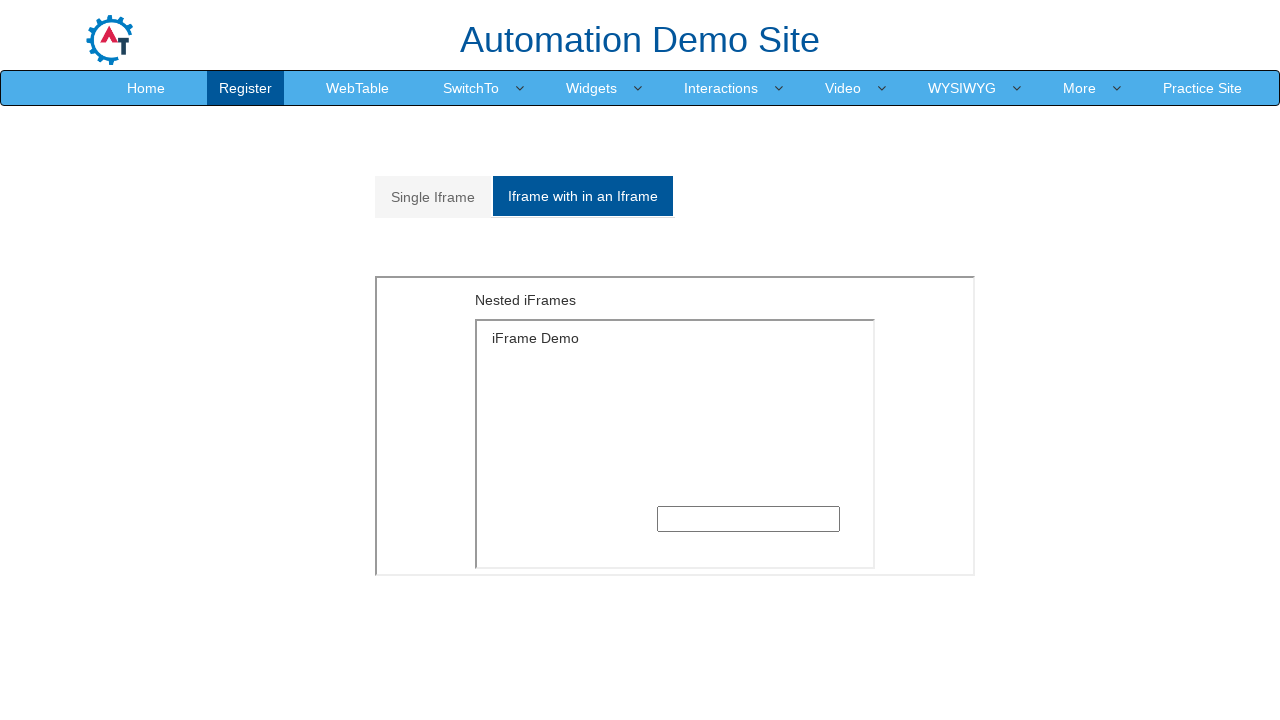

Located inner iframe within outer iframe
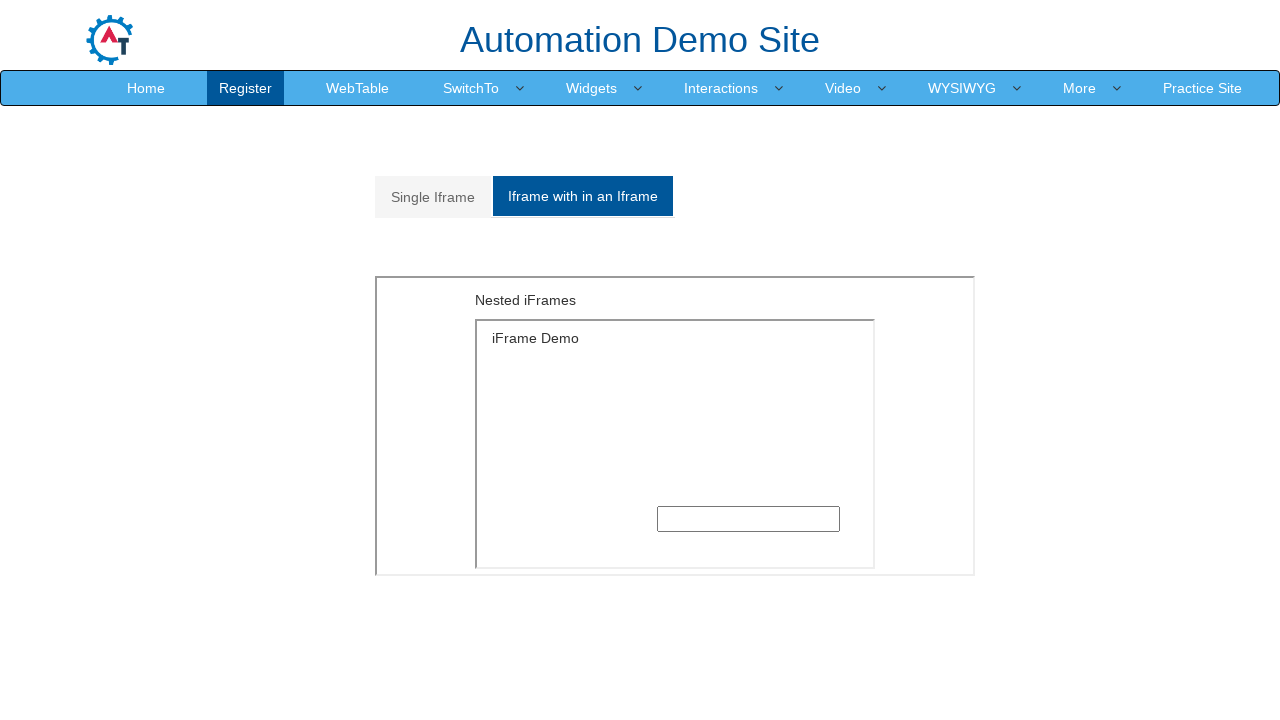

Filled text input in nested iframe with 'Games' on iframe >> nth=1 >> internal:control=enter-frame >> iframe >> nth=0 >> internal:c
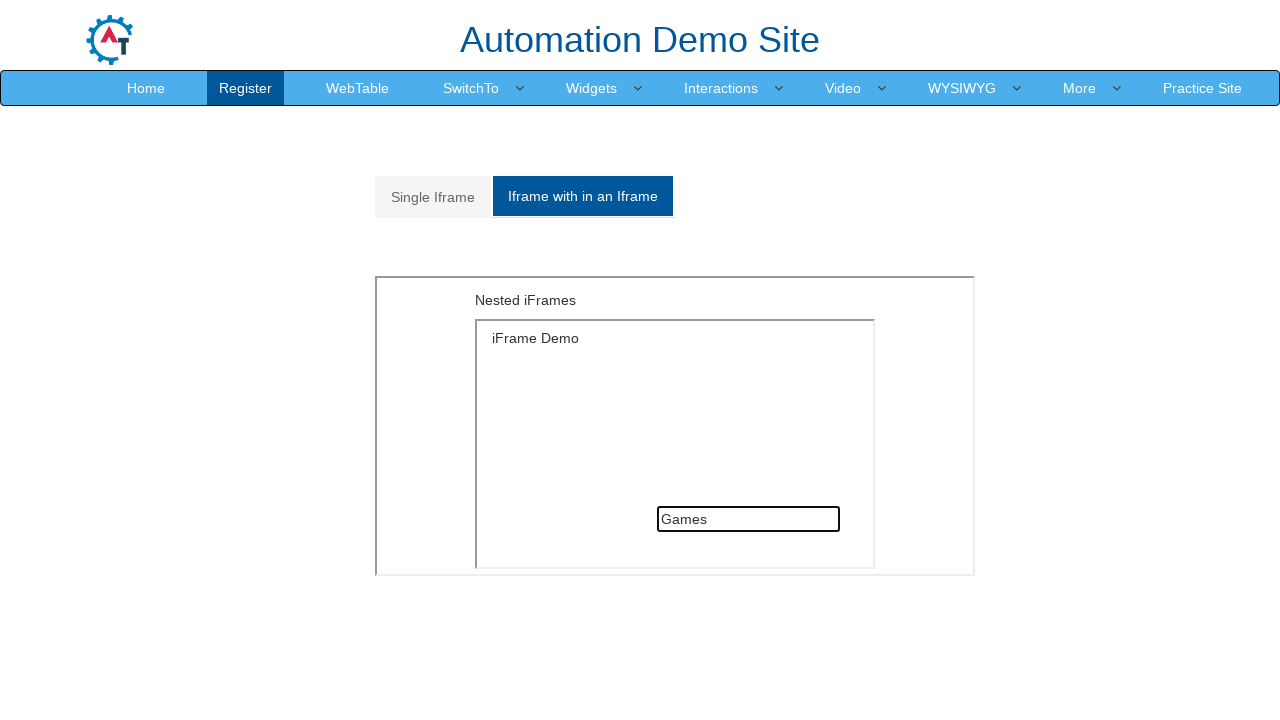

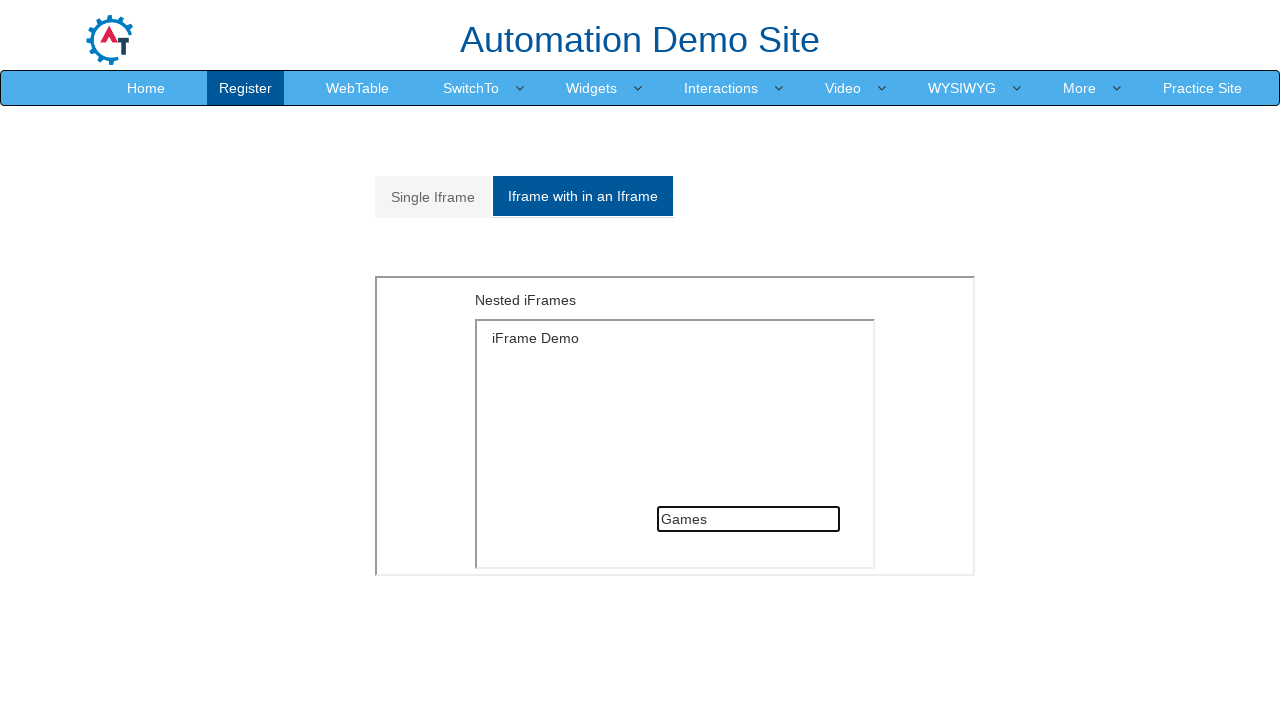